Tests hover functionality by moving mouse over multiple images and verifying that headers become visible

Starting URL: https://the-internet.herokuapp.com/hovers

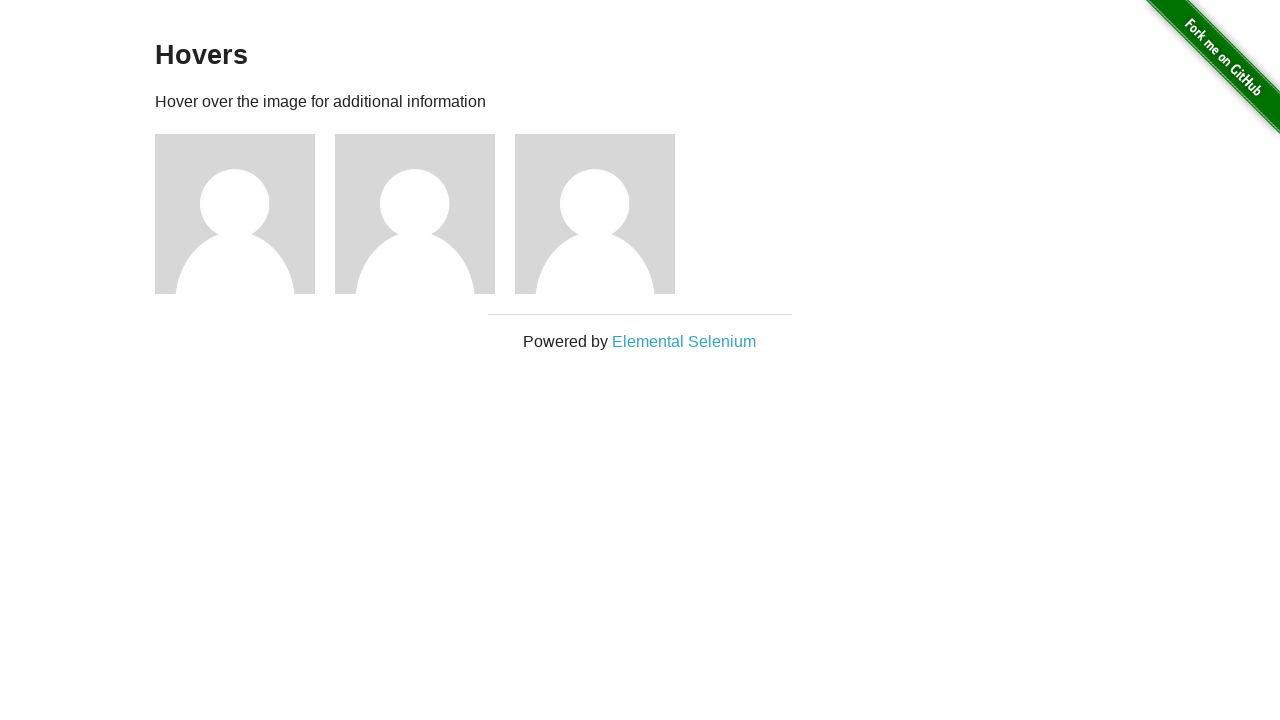

Navigated to hovers page
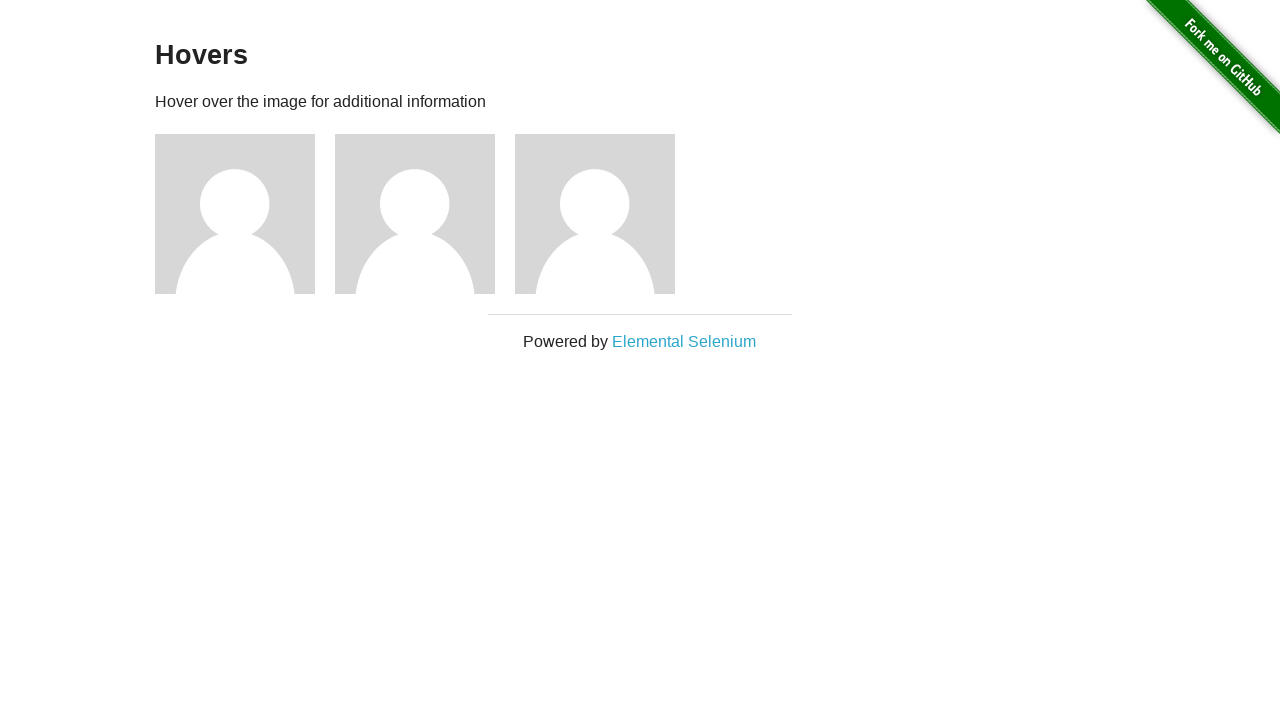

Located all images in content area
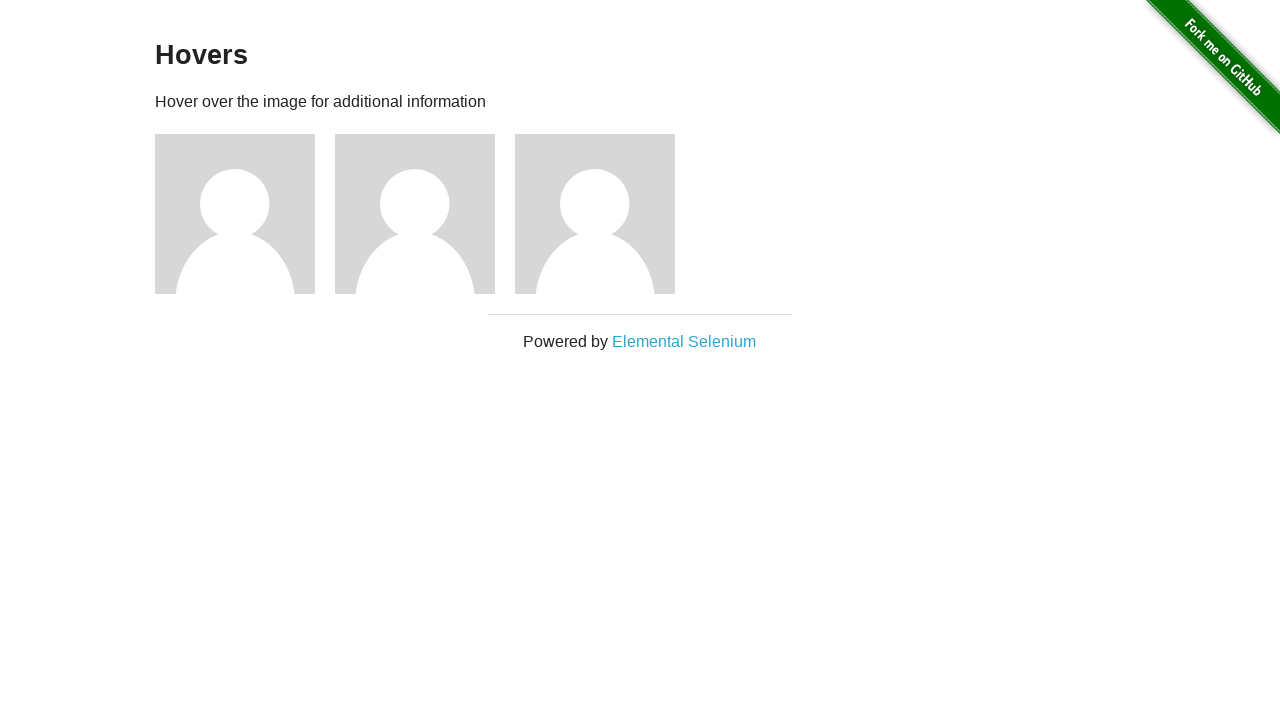

Hovered over image to reveal header at (235, 214) on xpath=//div[@id='content']//img >> nth=0
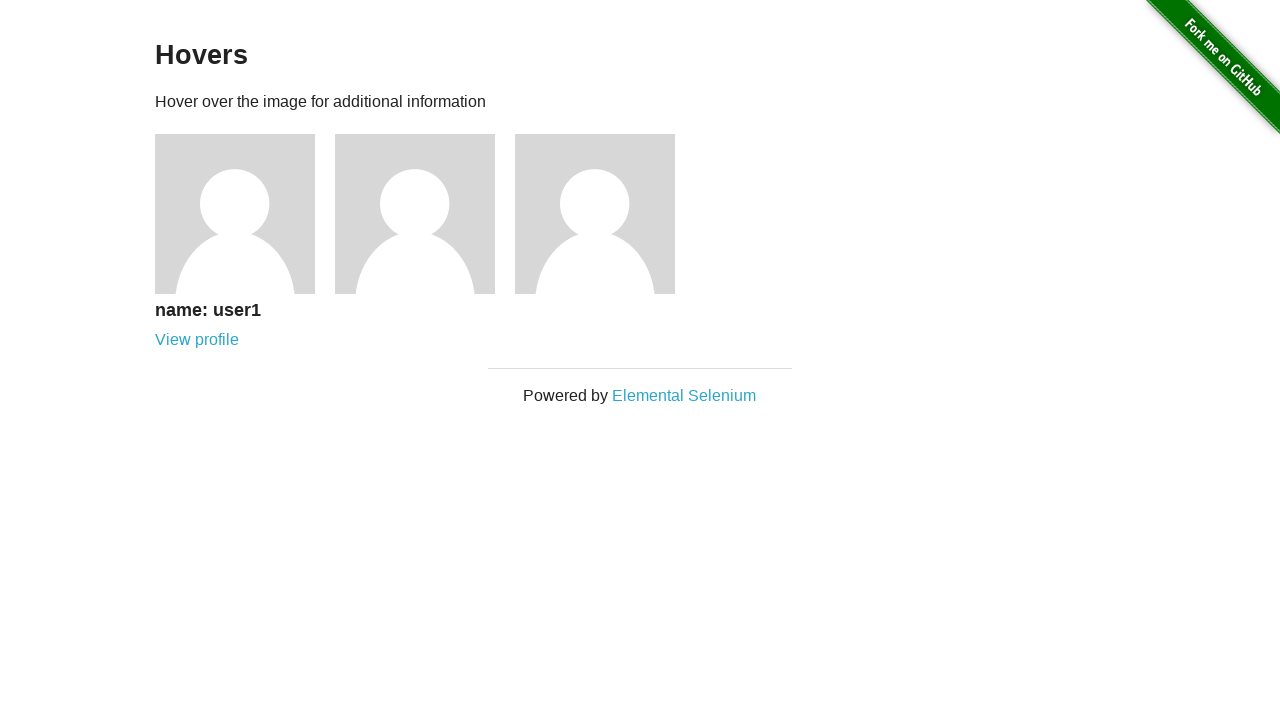

Waited 500ms for hover effect to be visible
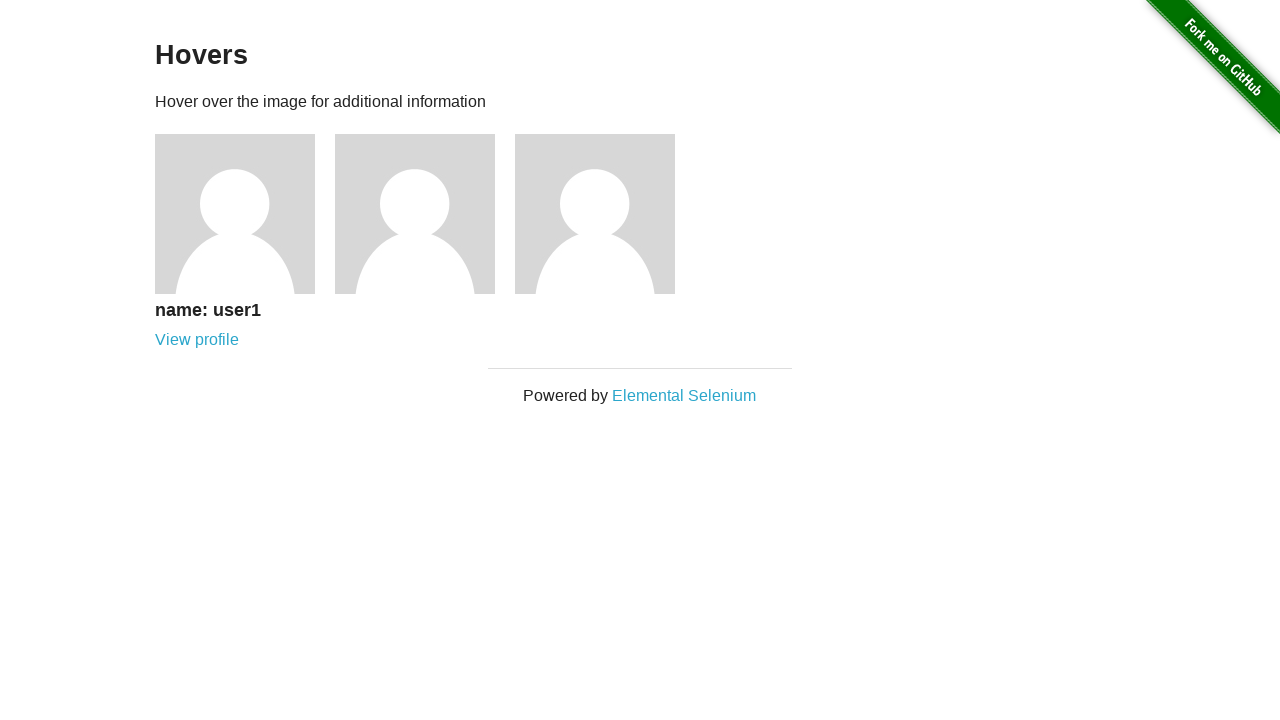

Hovered over image to reveal header at (415, 214) on xpath=//div[@id='content']//img >> nth=1
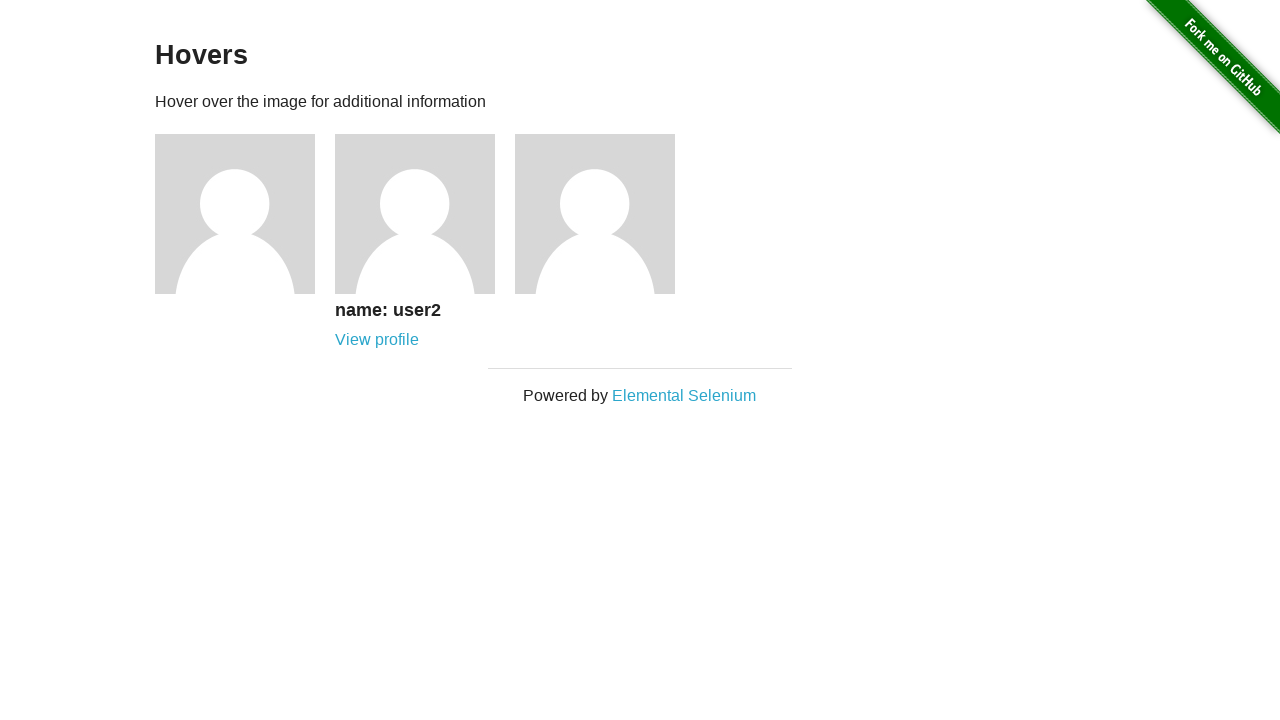

Waited 500ms for hover effect to be visible
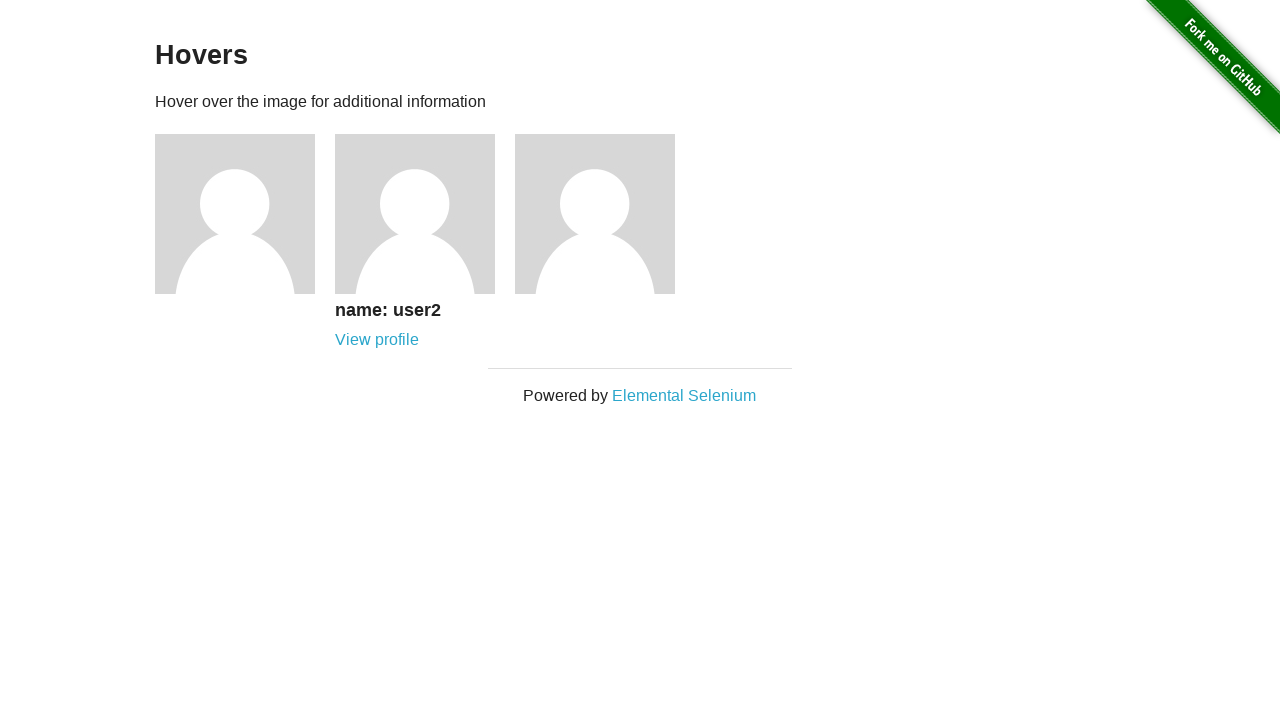

Hovered over image to reveal header at (595, 214) on xpath=//div[@id='content']//img >> nth=2
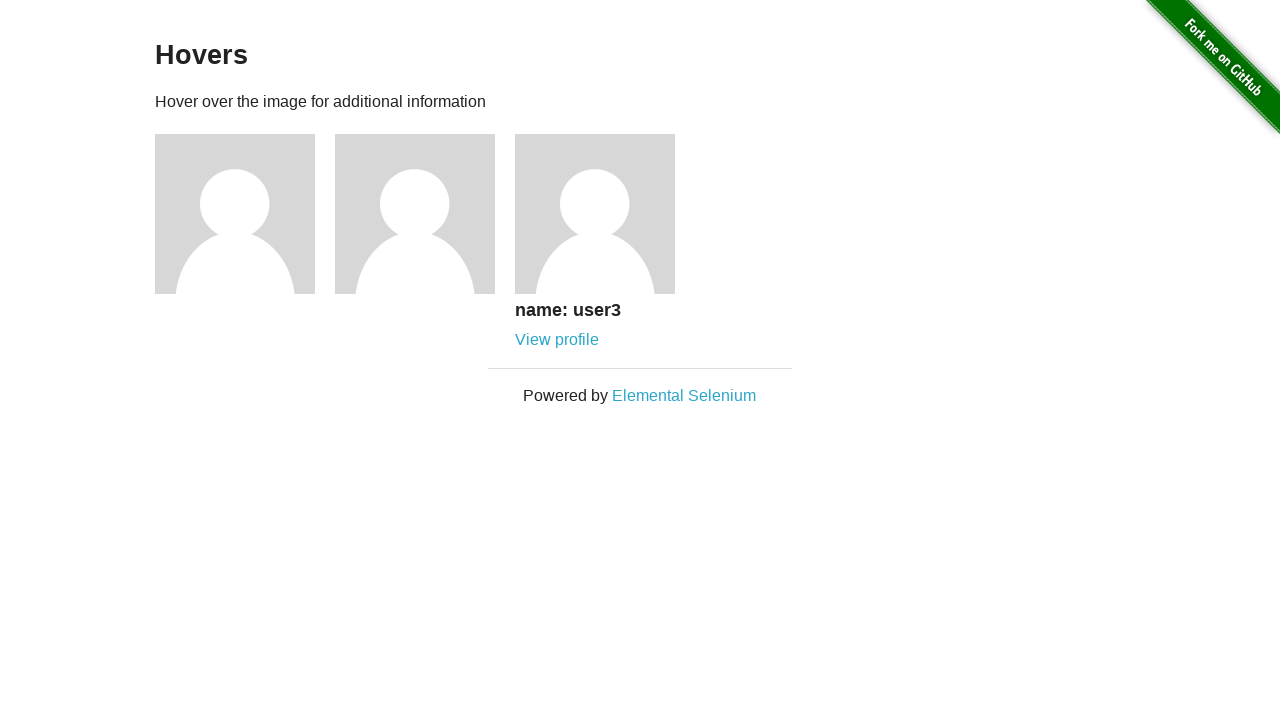

Waited 500ms for hover effect to be visible
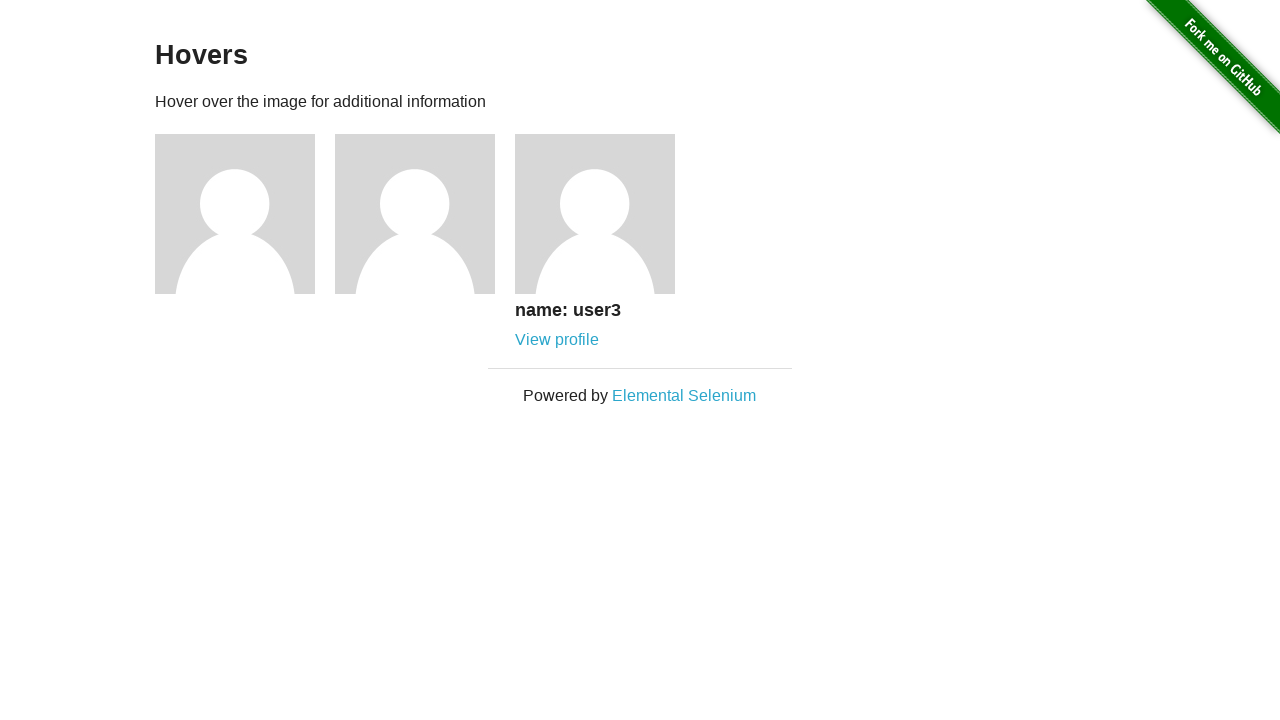

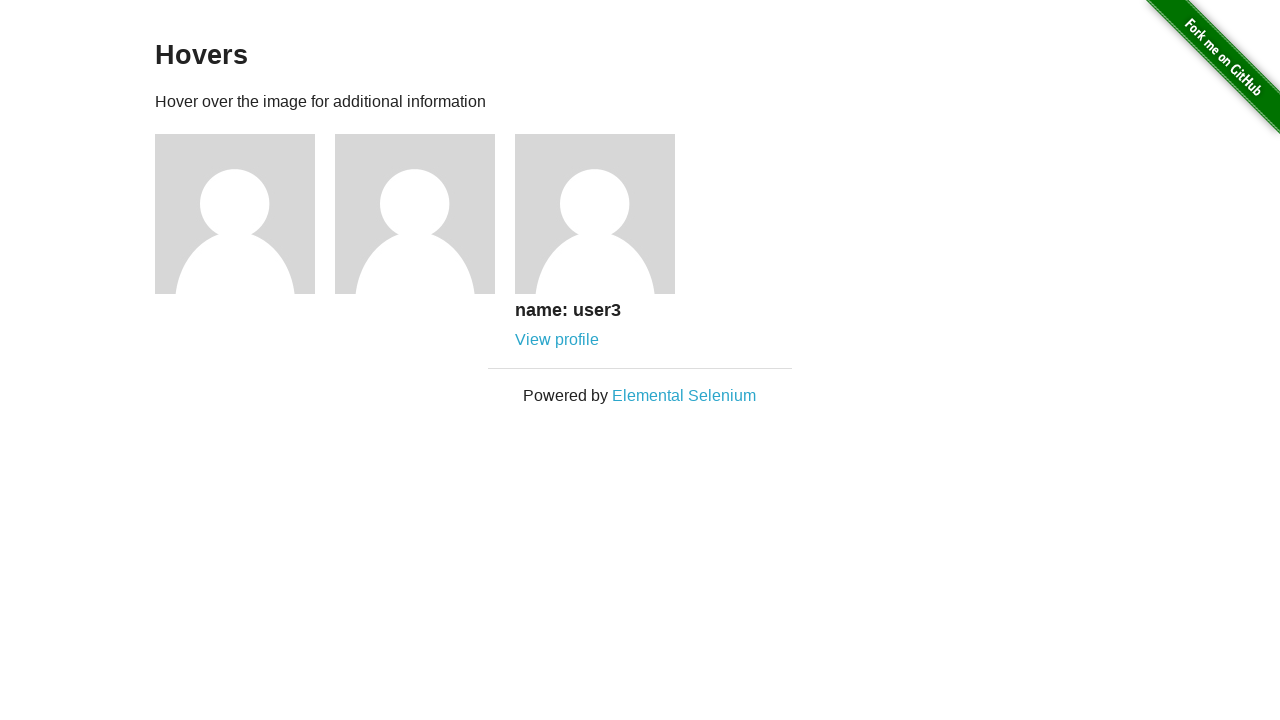